Tests that the currently applied filter is highlighted in the filter list

Starting URL: https://demo.playwright.dev/todomvc

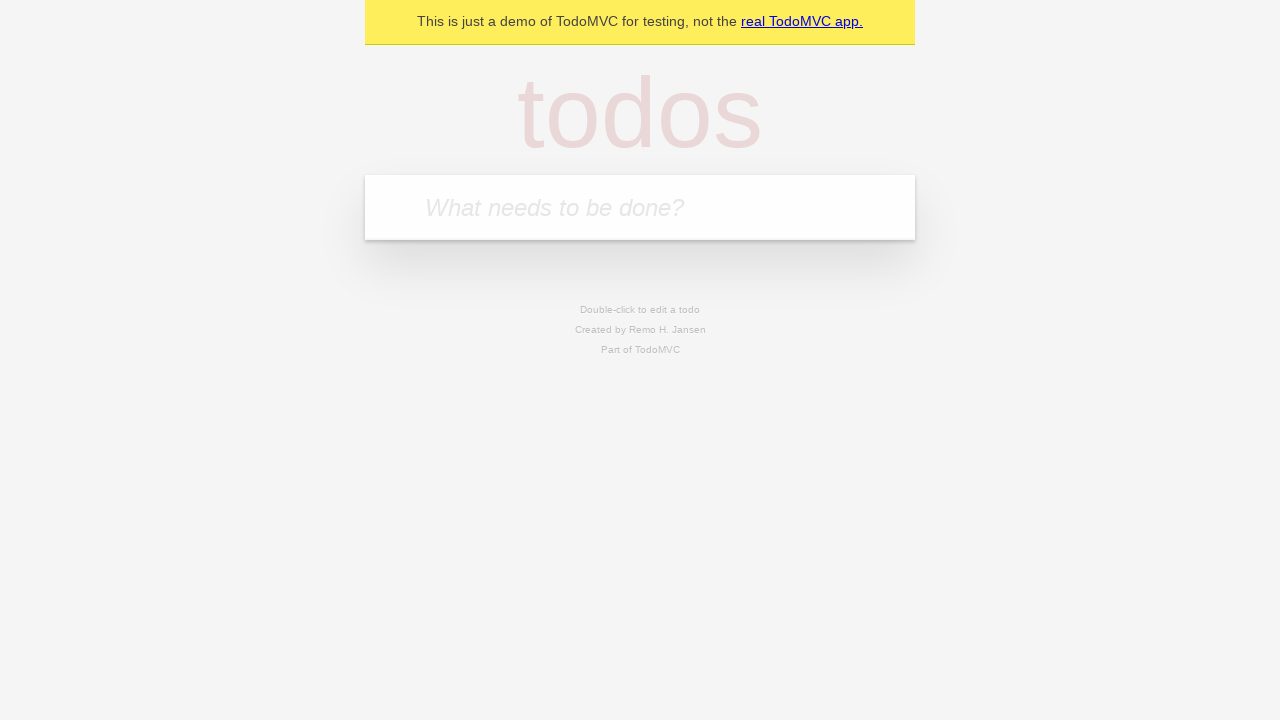

Filled new todo input with 'buy some cheese' on .new-todo
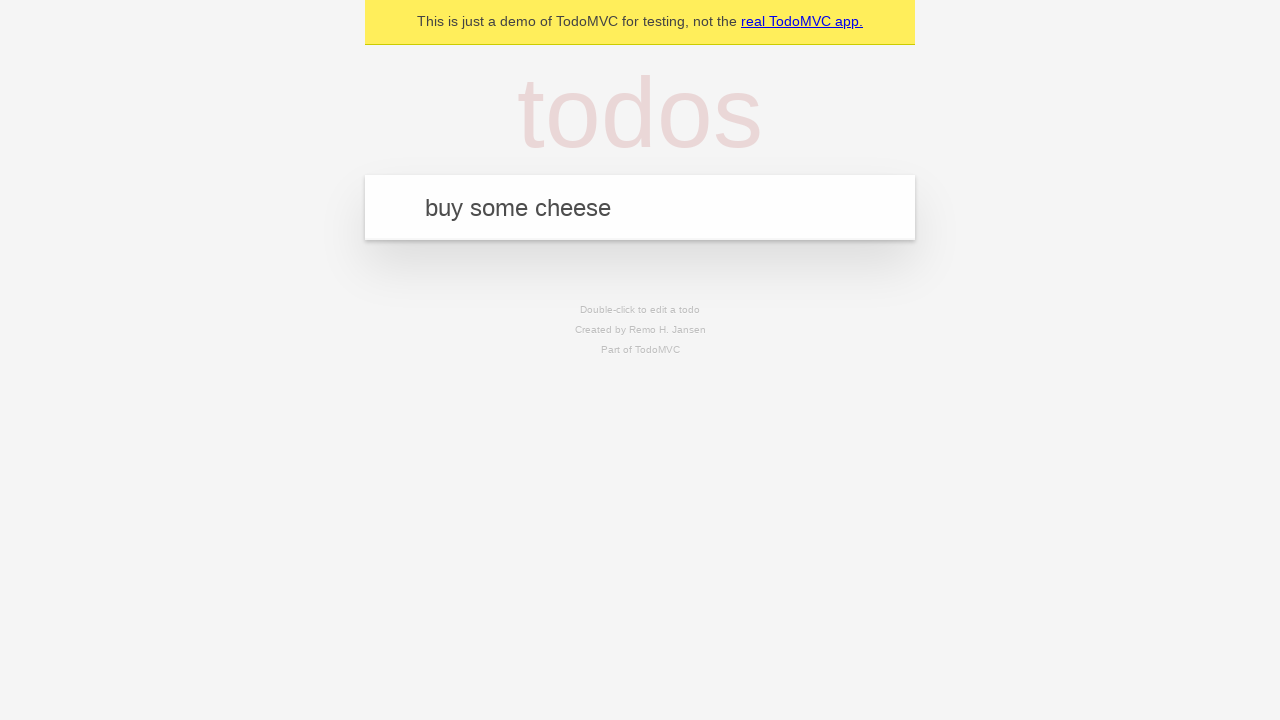

Pressed Enter to create first todo on .new-todo
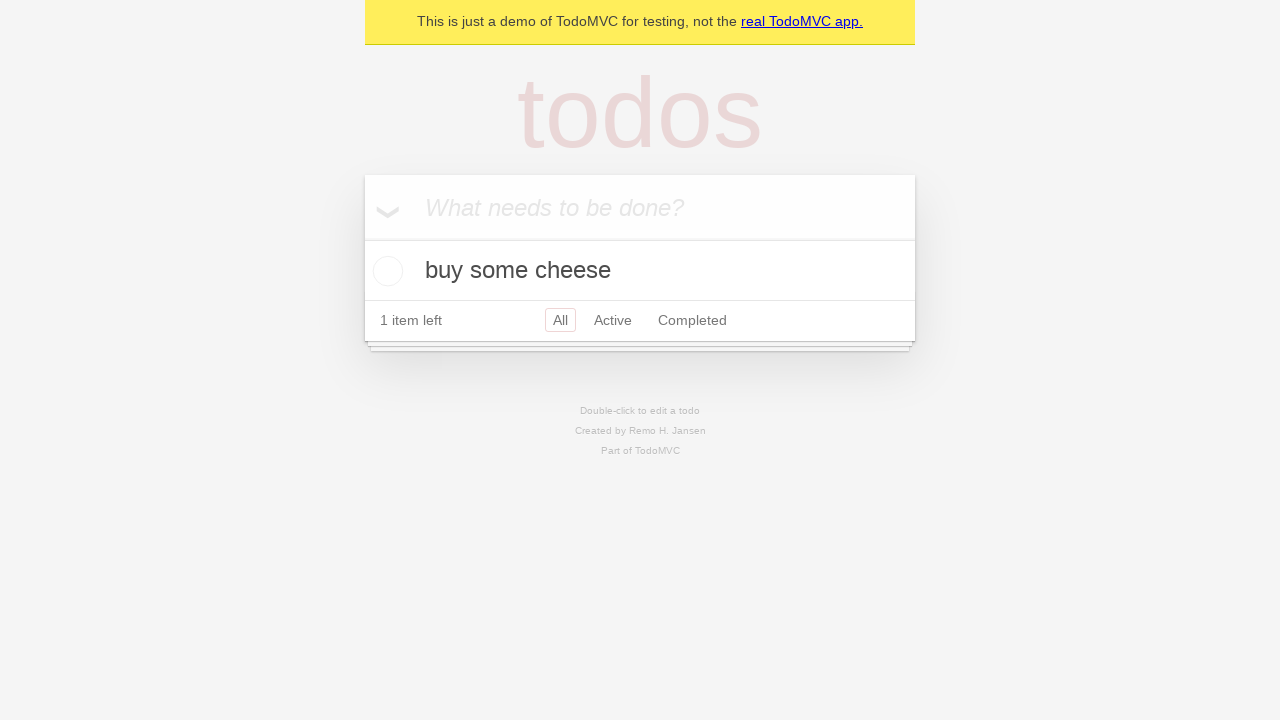

Filled new todo input with 'feed the cat' on .new-todo
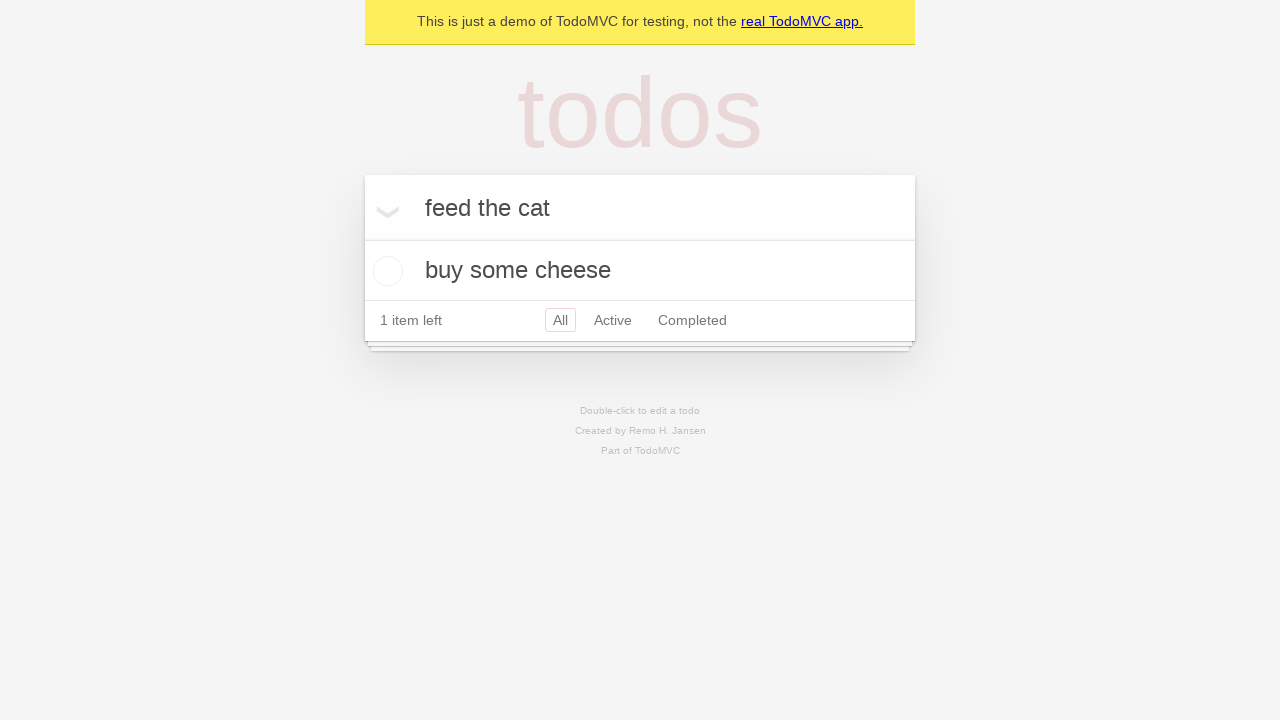

Pressed Enter to create second todo on .new-todo
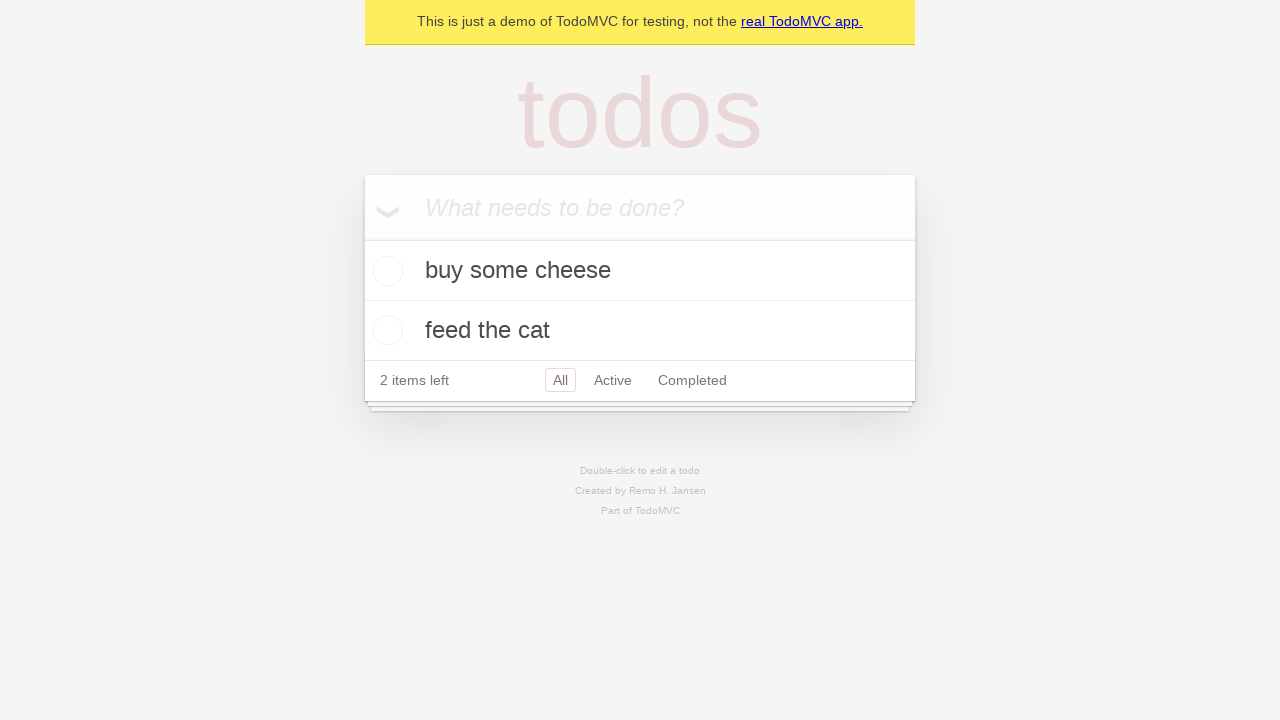

Filled new todo input with 'book a doctors appointment' on .new-todo
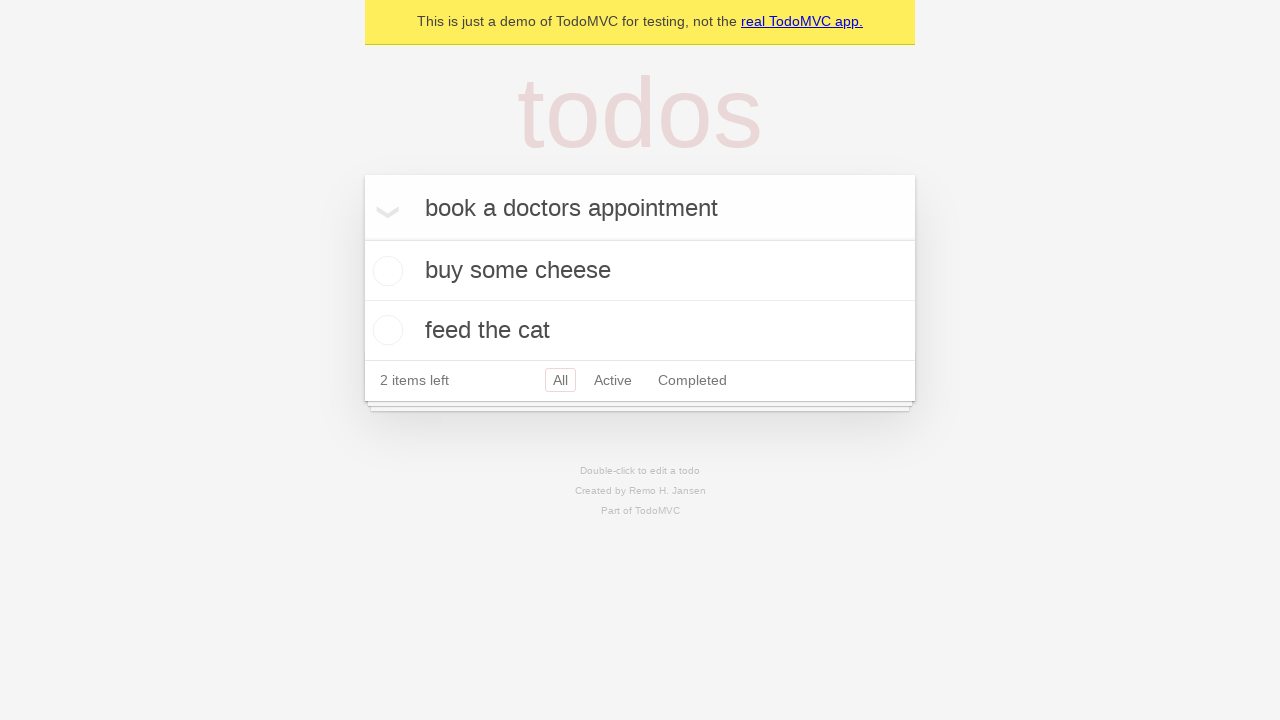

Pressed Enter to create third todo on .new-todo
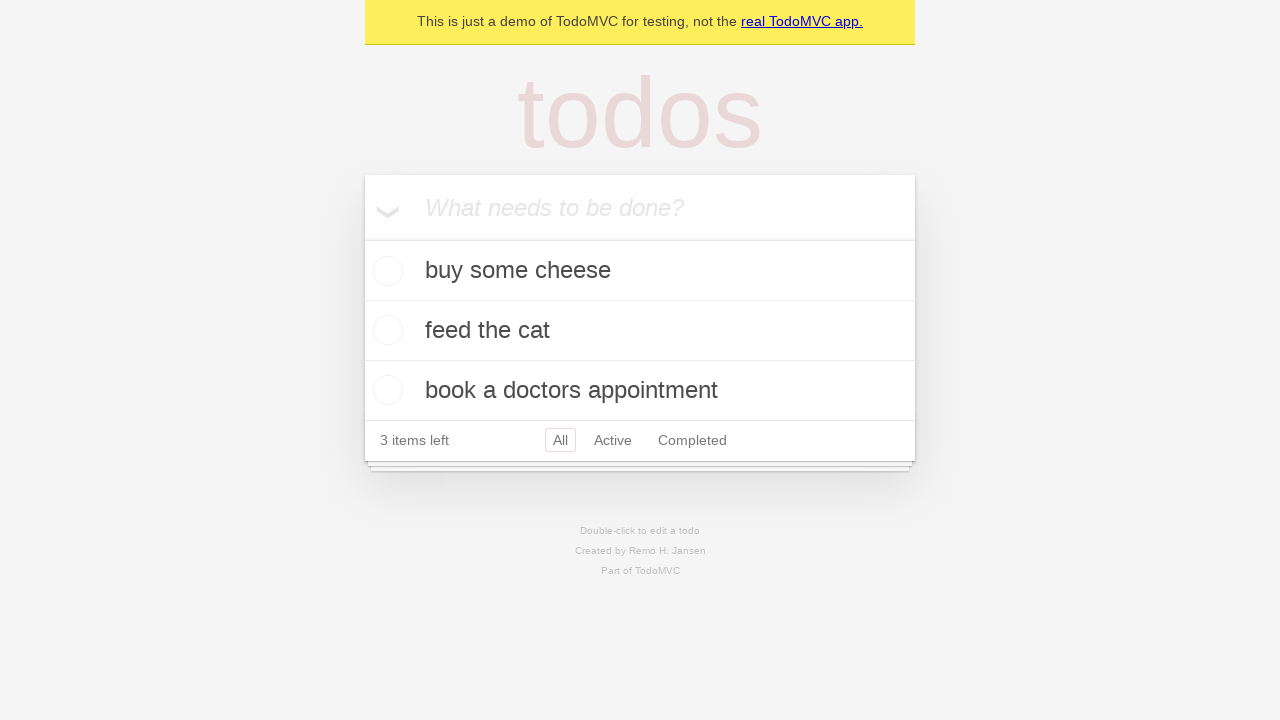

Waited for all three todos to be created
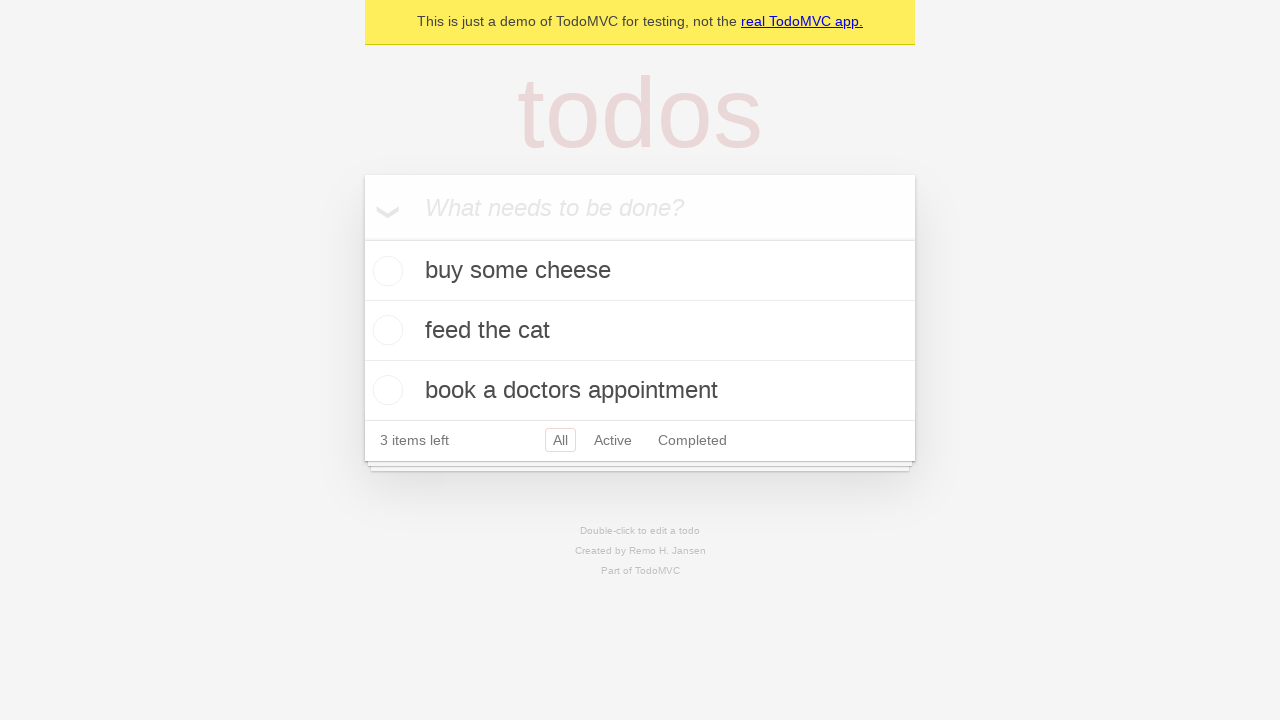

Clicked Active filter at (613, 440) on .filters >> text=Active
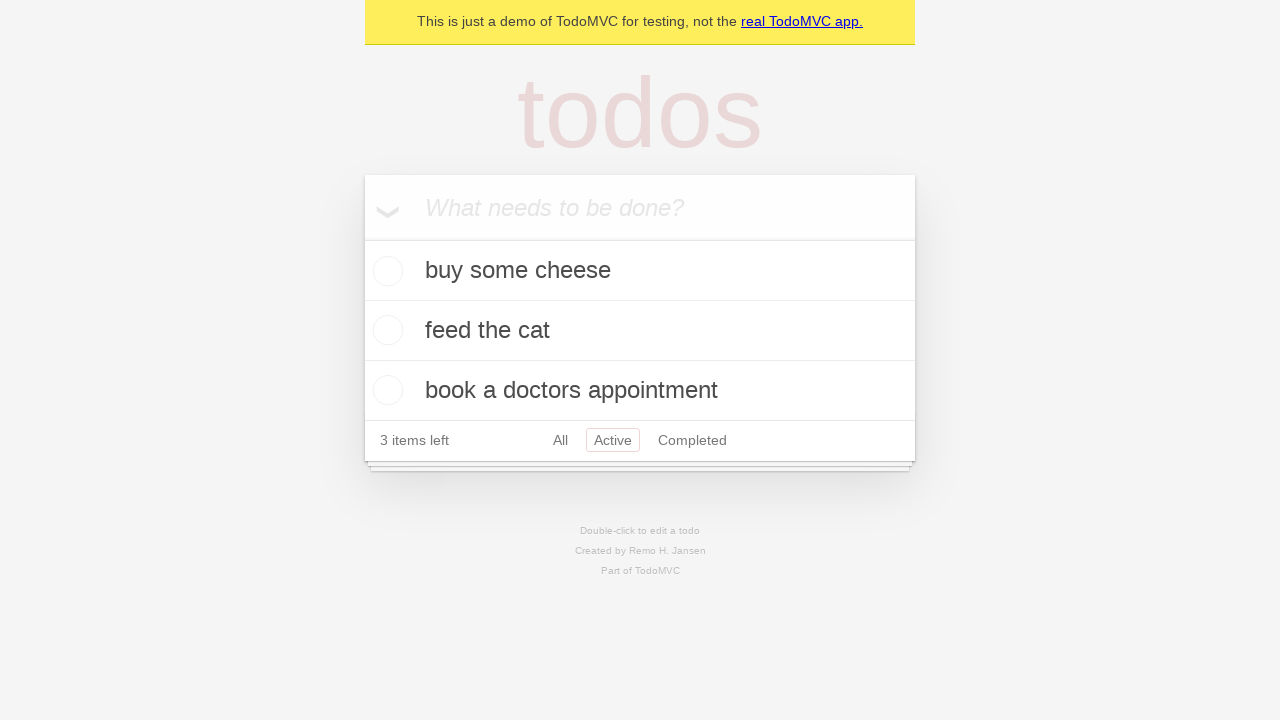

Clicked Completed filter to verify it is highlighted as currently applied at (692, 440) on .filters >> text=Completed
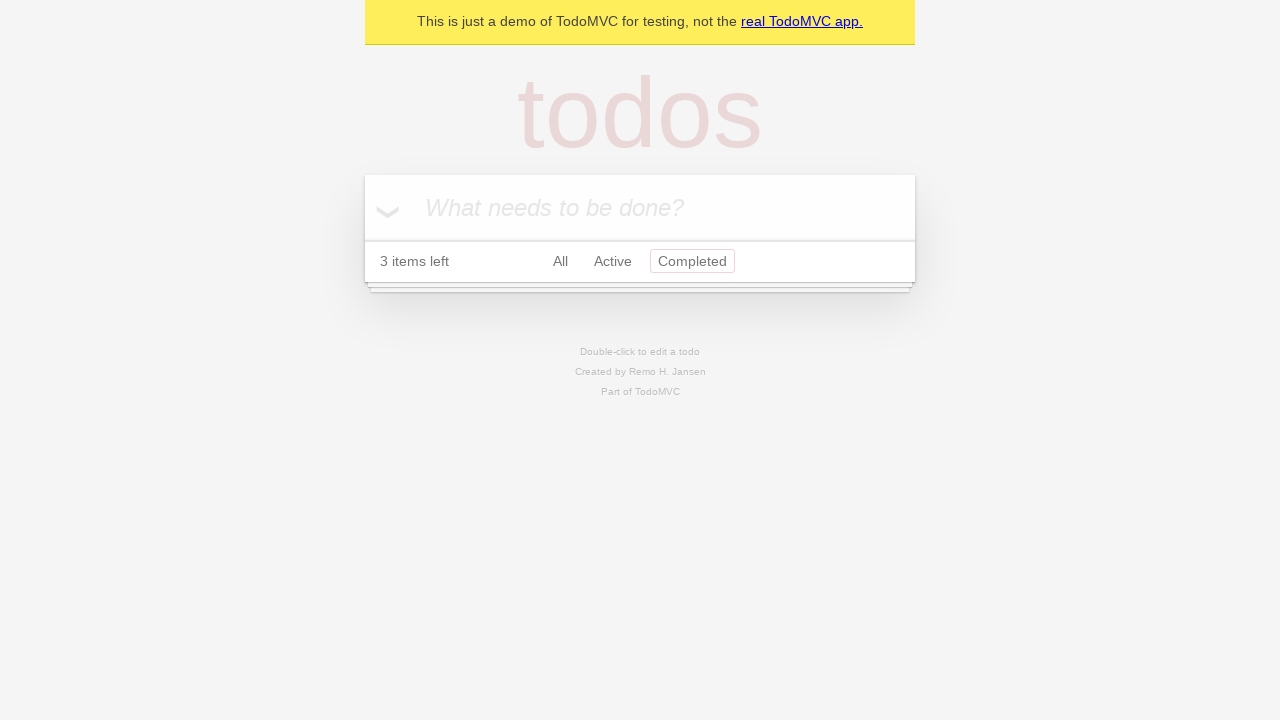

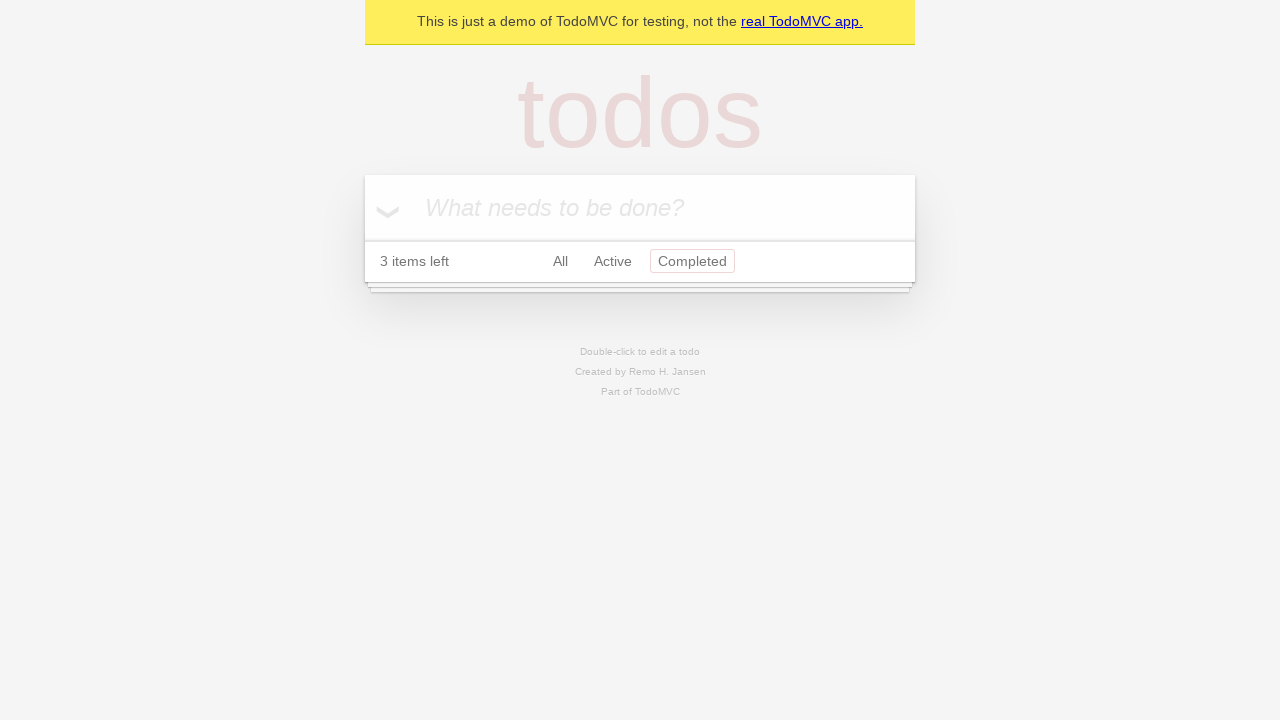